Tests car form submission by filling the name field with a random name and clicking submit

Starting URL: https://carros-crud.vercel.app/

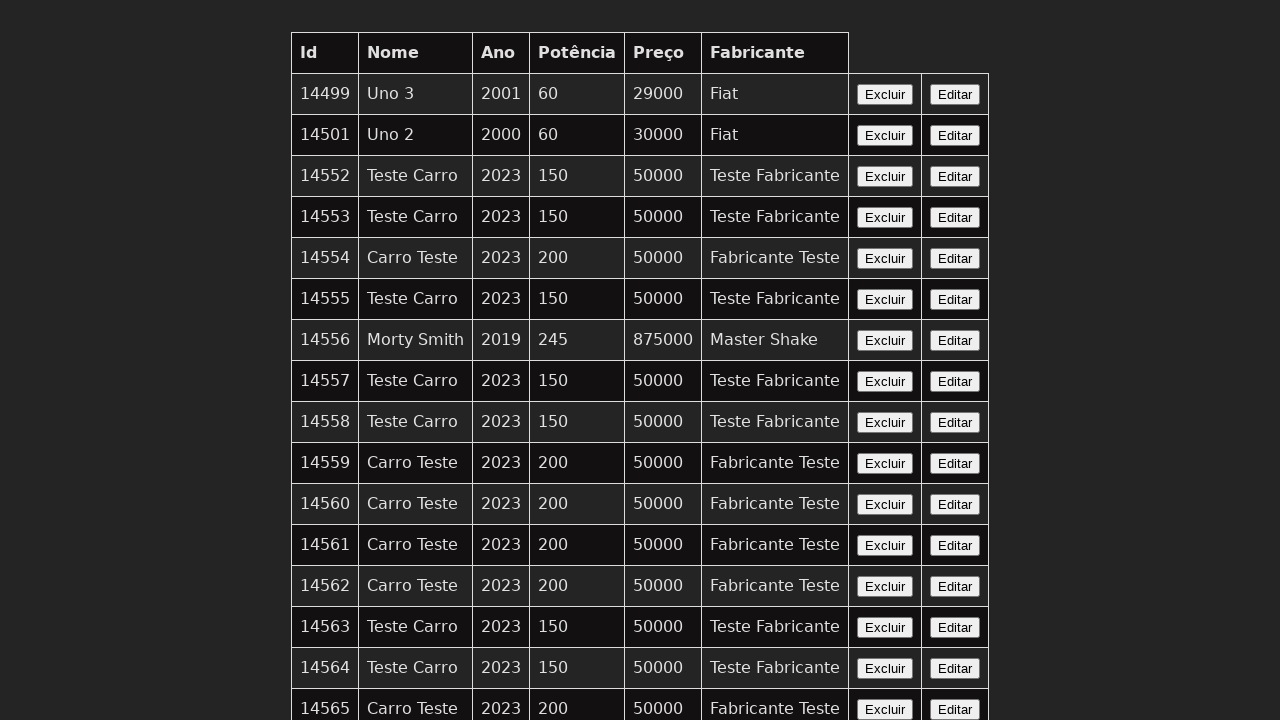

Name field became visible
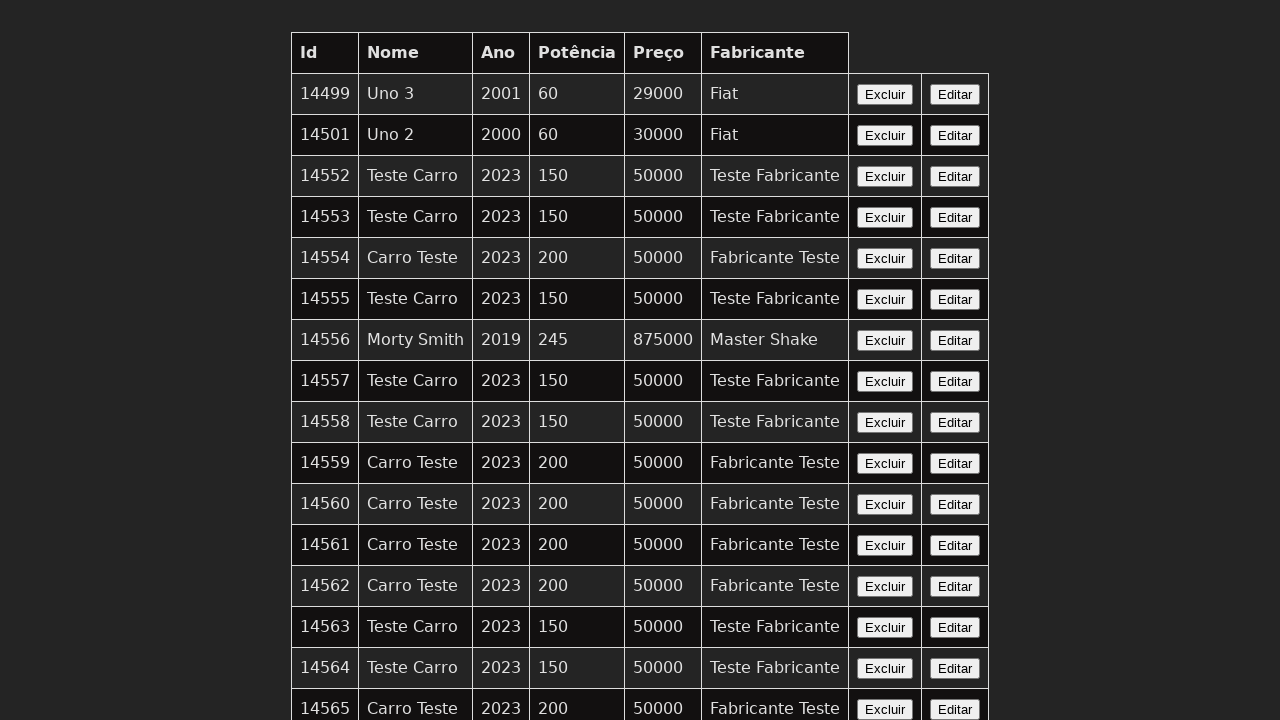

Filled name field with 'Carlos Martinez' on input[name='nome']
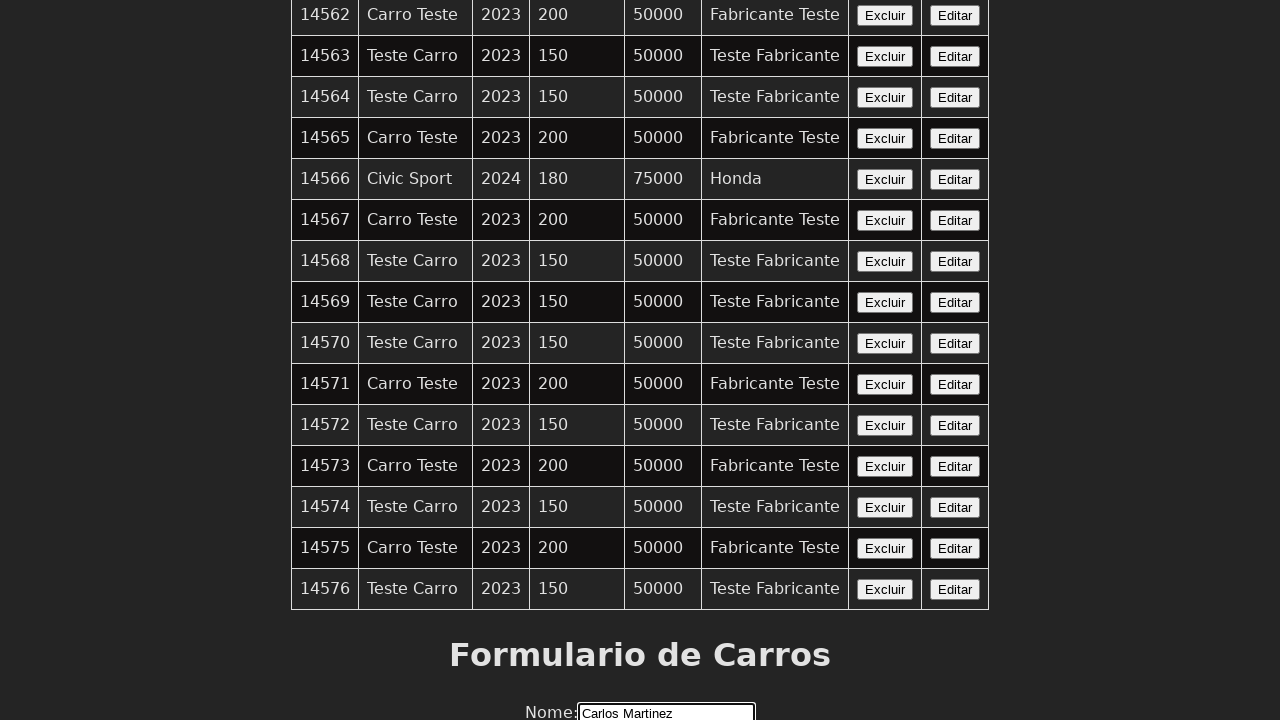

Clicked submit button to submit the car form at (640, 676) on xpath=//button[contains(text(),'Enviar')]
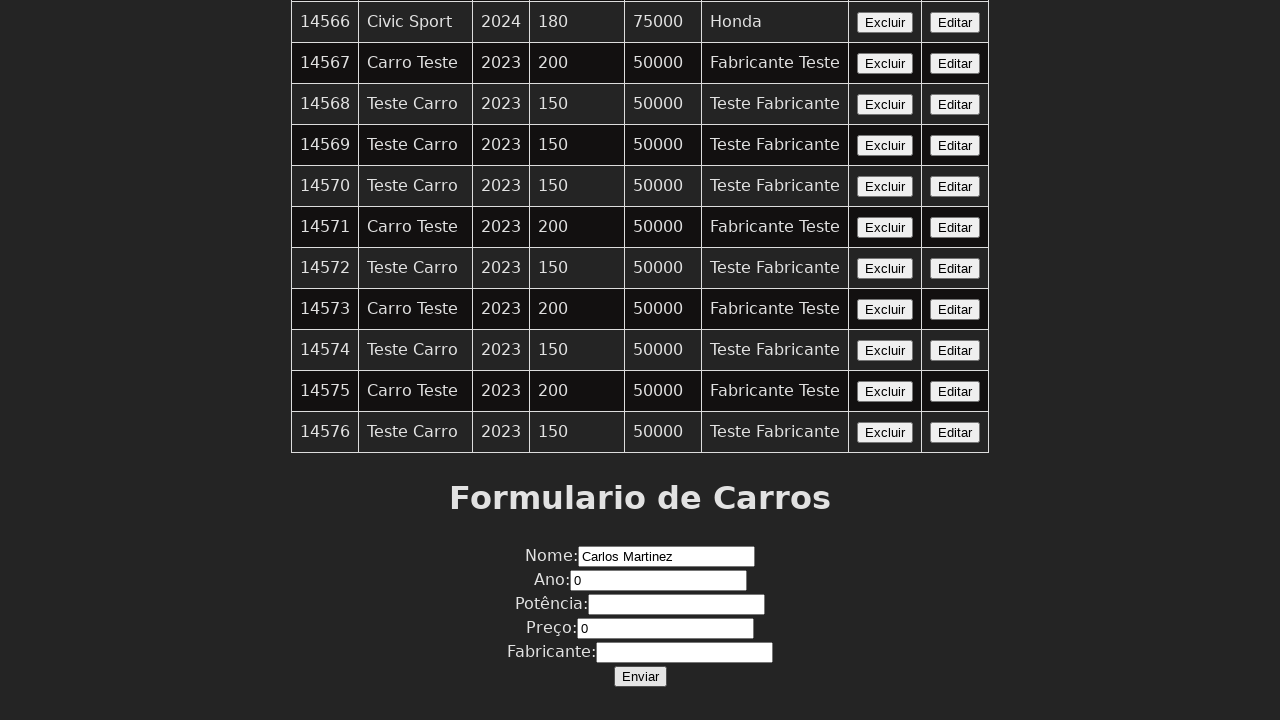

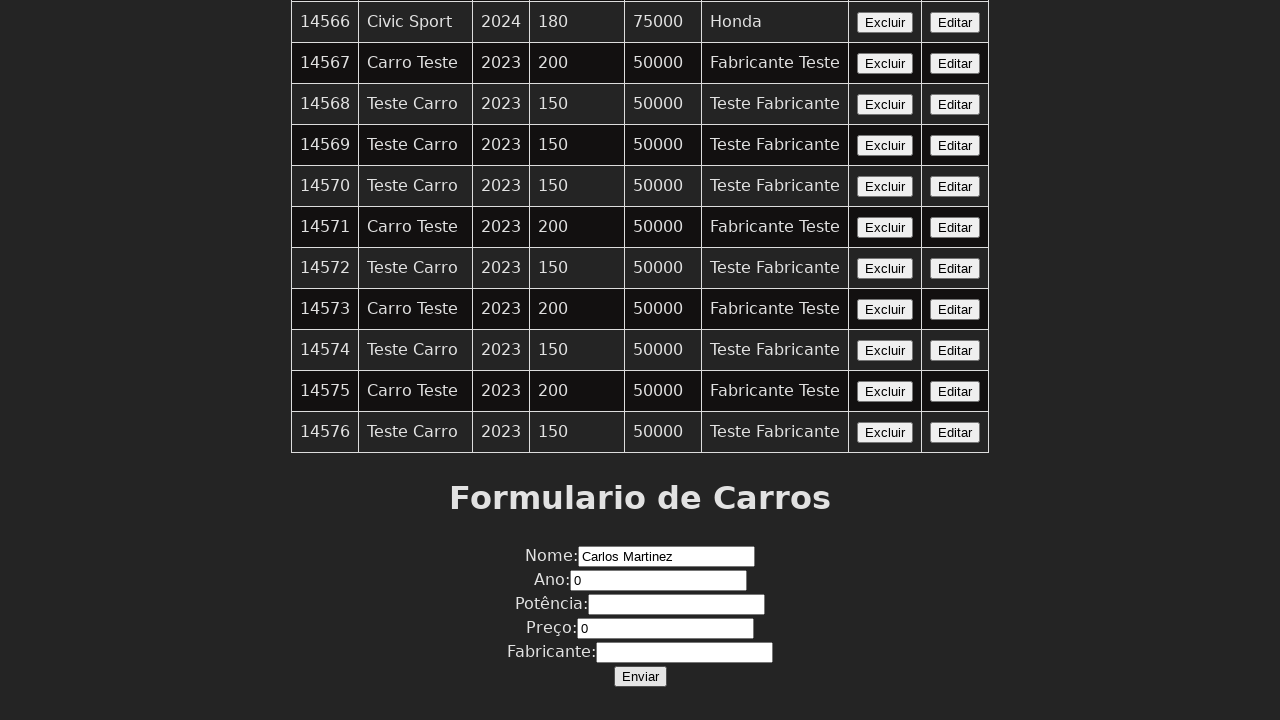